Tests renting a cat by navigating to Rent-A-Cat, entering an ID, and clicking Rent button

Starting URL: https://cs1632.appspot.com/

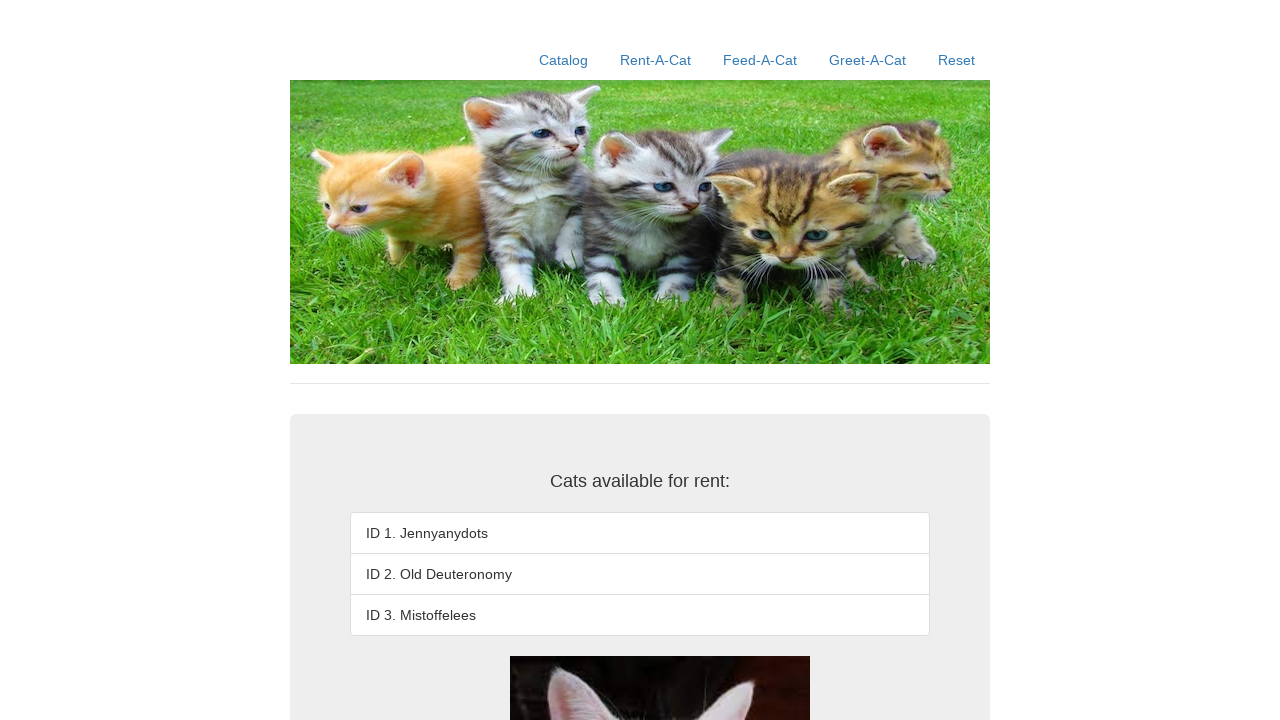

Clicked Reset button to ensure clean state at (956, 60) on text=Reset
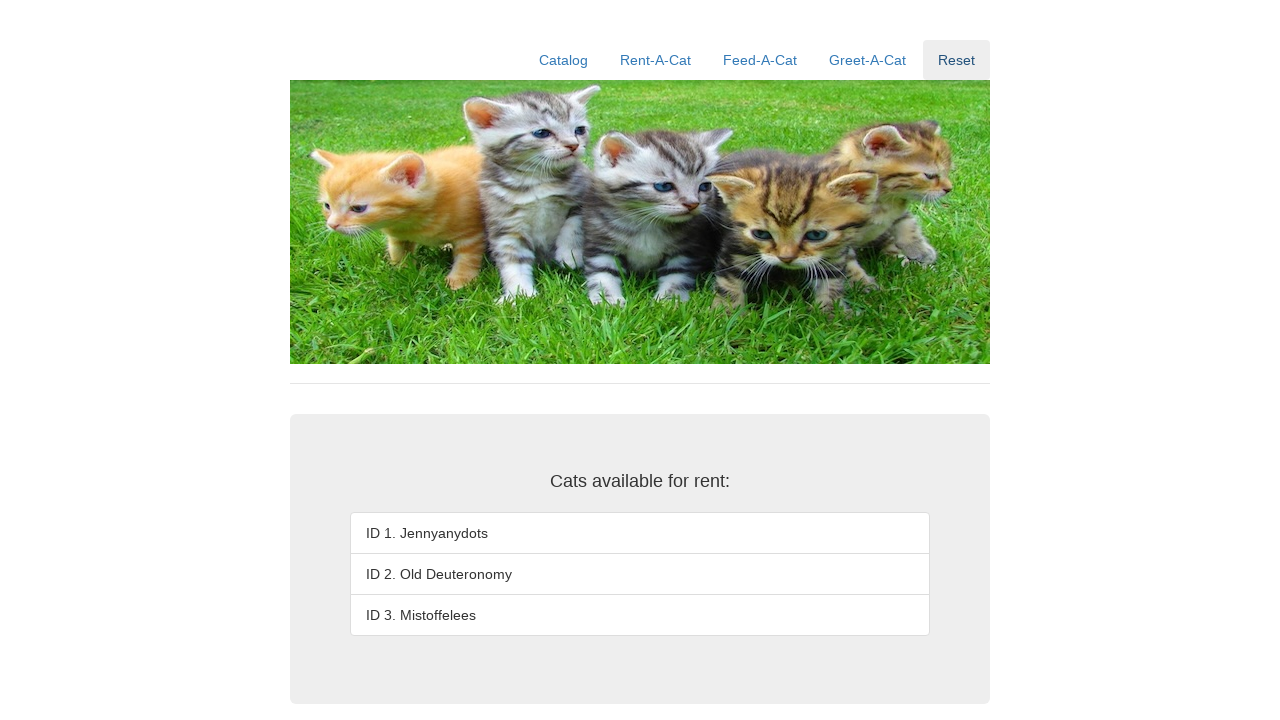

Navigated to Rent-A-Cat page at (656, 60) on text=Rent-A-Cat
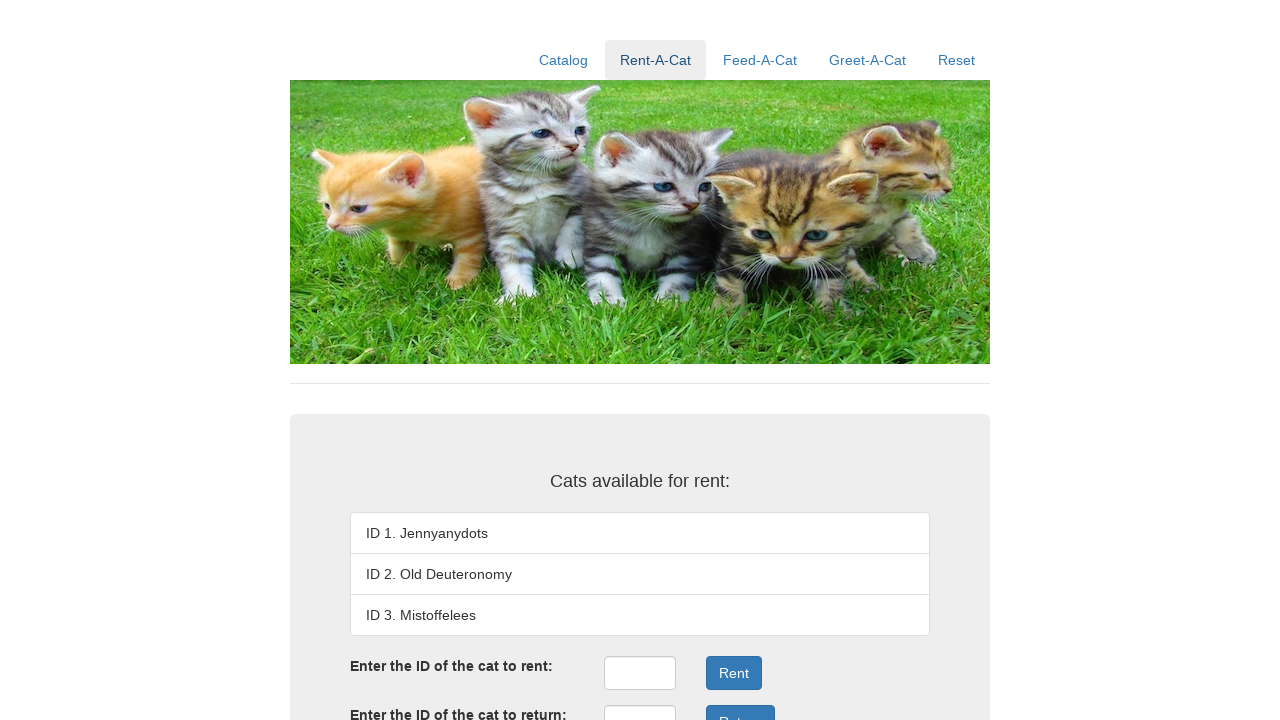

Clicked on rent ID input field at (640, 673) on #rentID
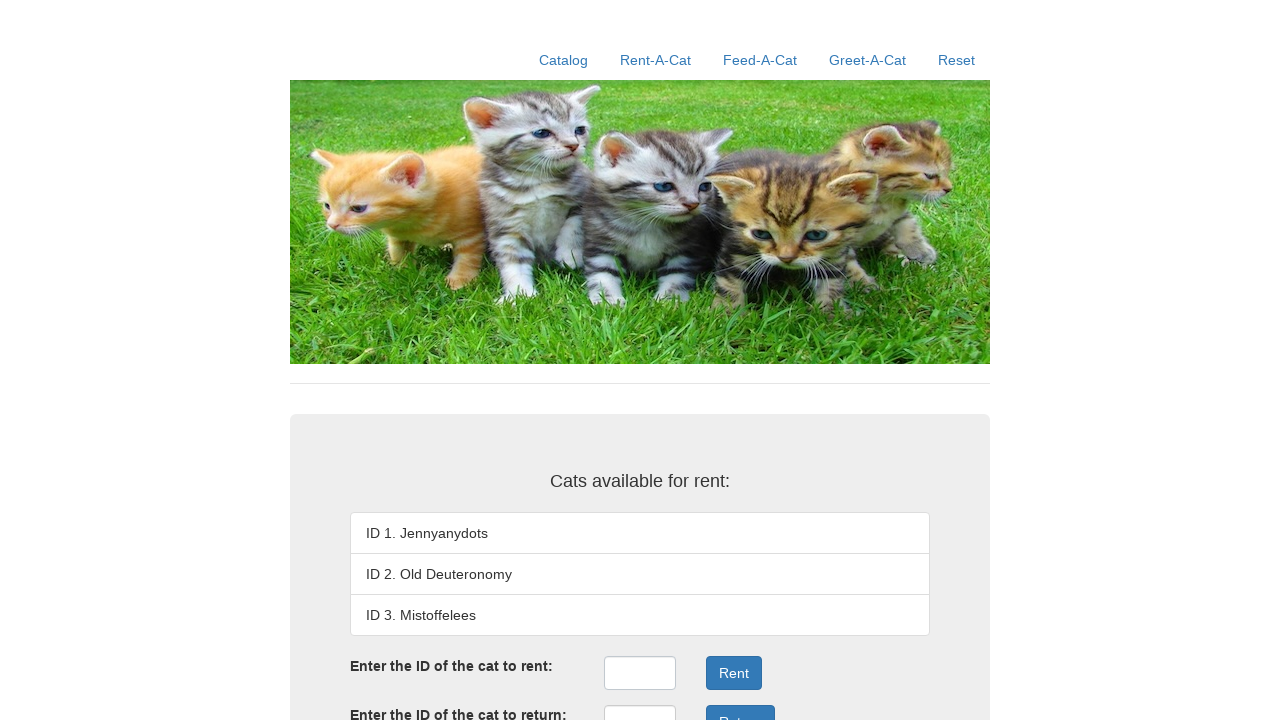

Entered cat ID '1' into rent ID field on #rentID
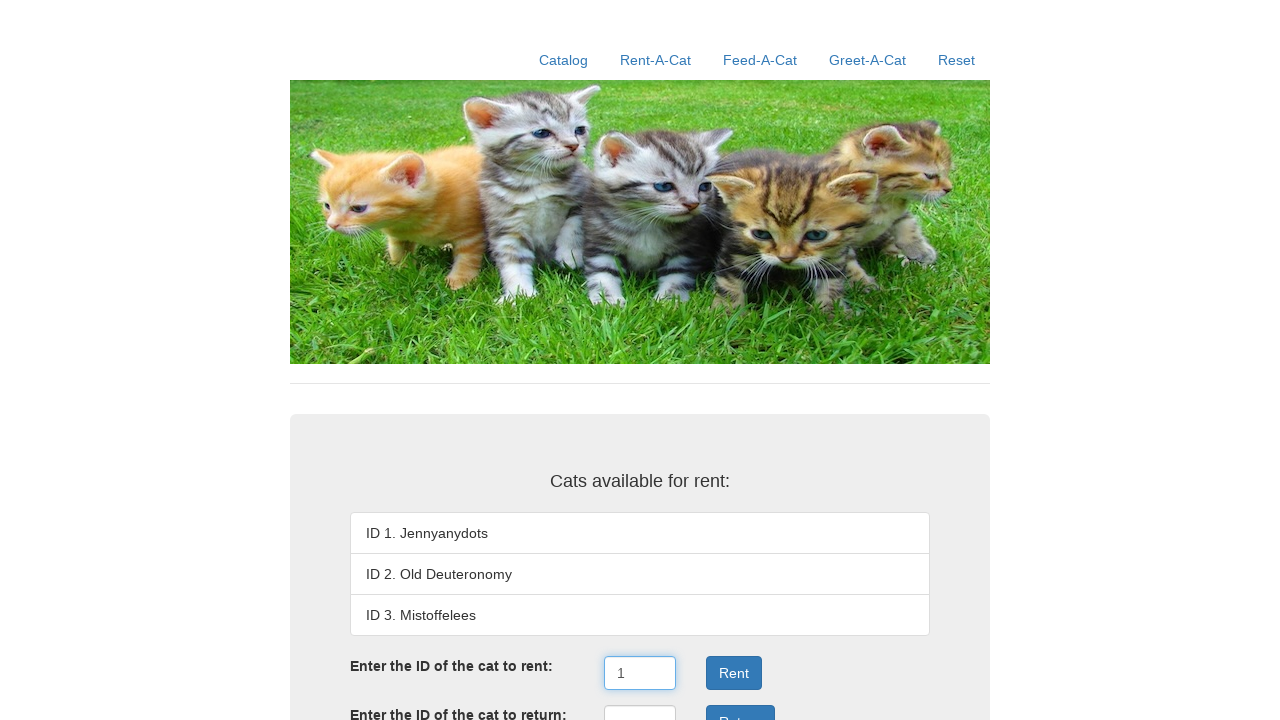

Clicked Rent button to submit rental request at (734, 673) on .form-group:nth-child(3) .btn
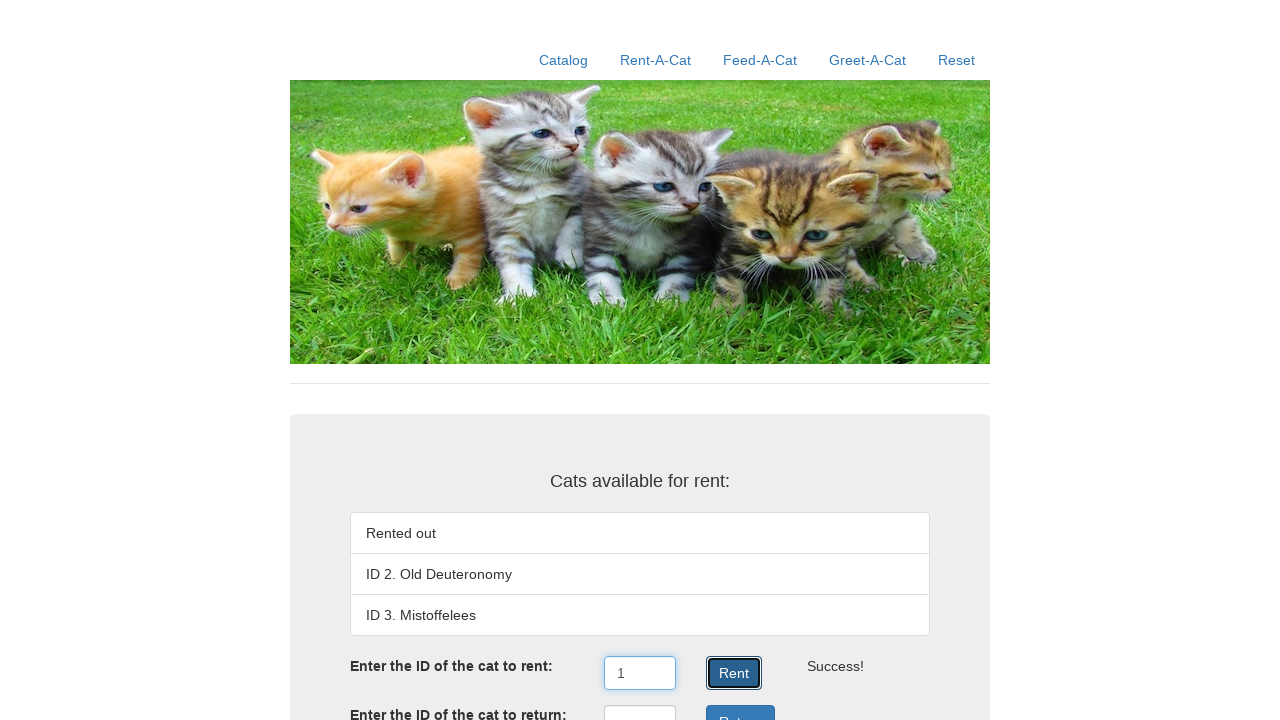

Rental result loaded successfully
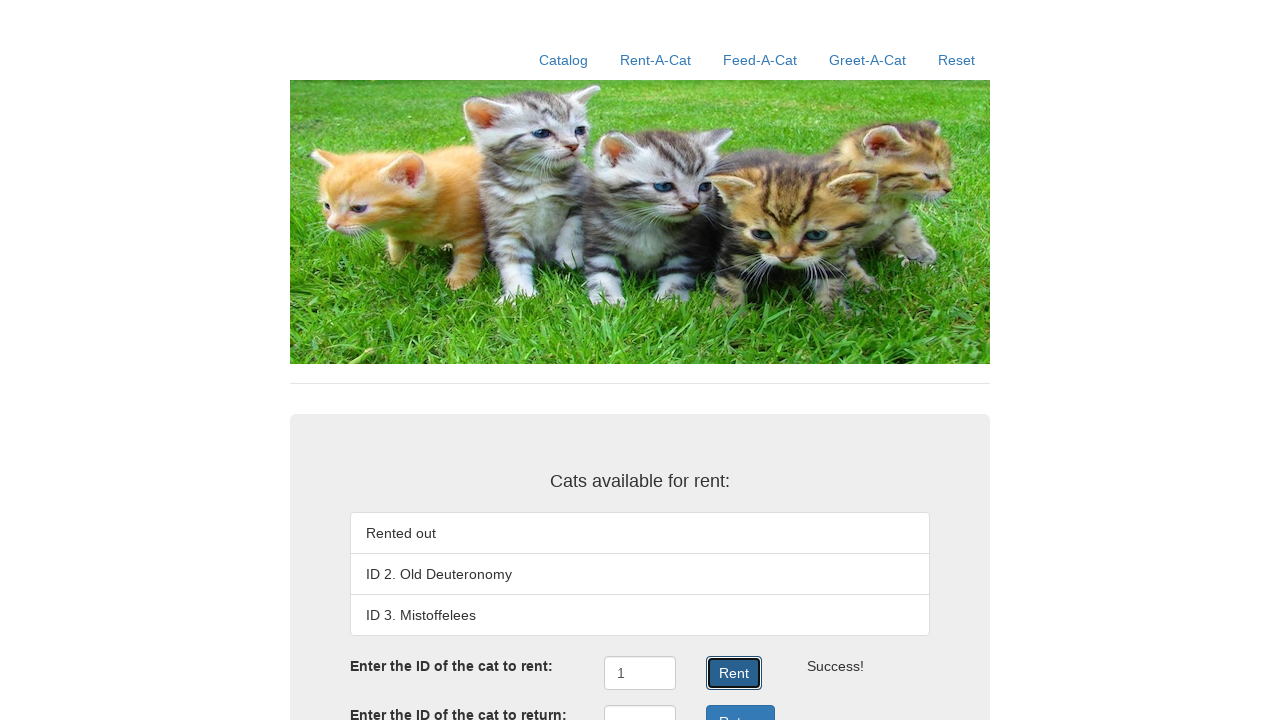

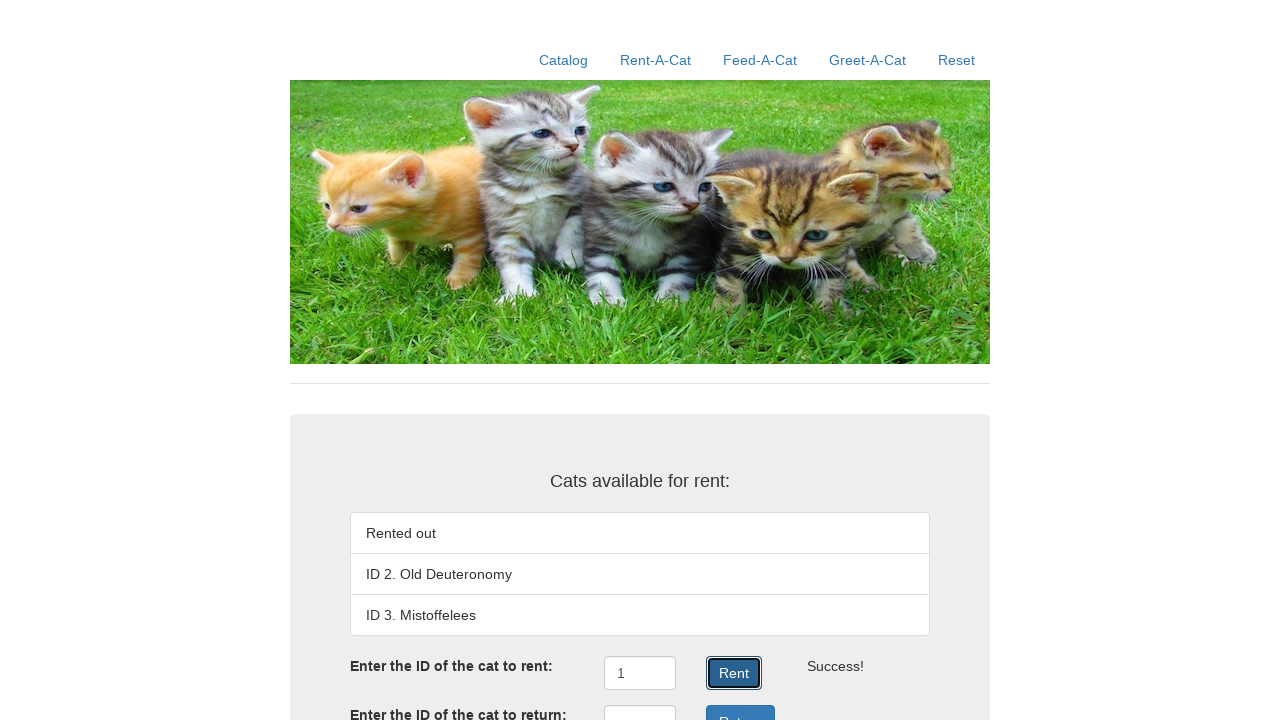